Tests filling various form fields including text input, password, textarea, and dropdown select, then navigates to index page and returns

Starting URL: https://www.selenium.dev/selenium/web/web-form.html

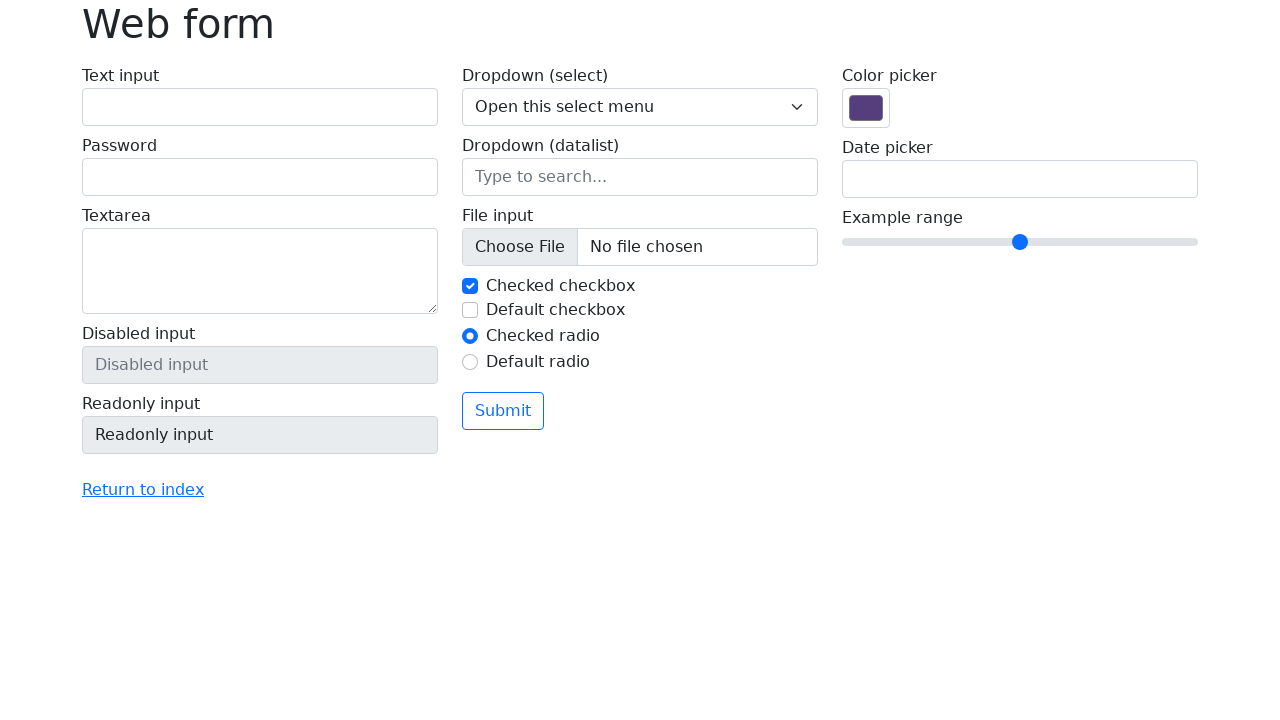

Filled text input field with 'test' on #my-text-id
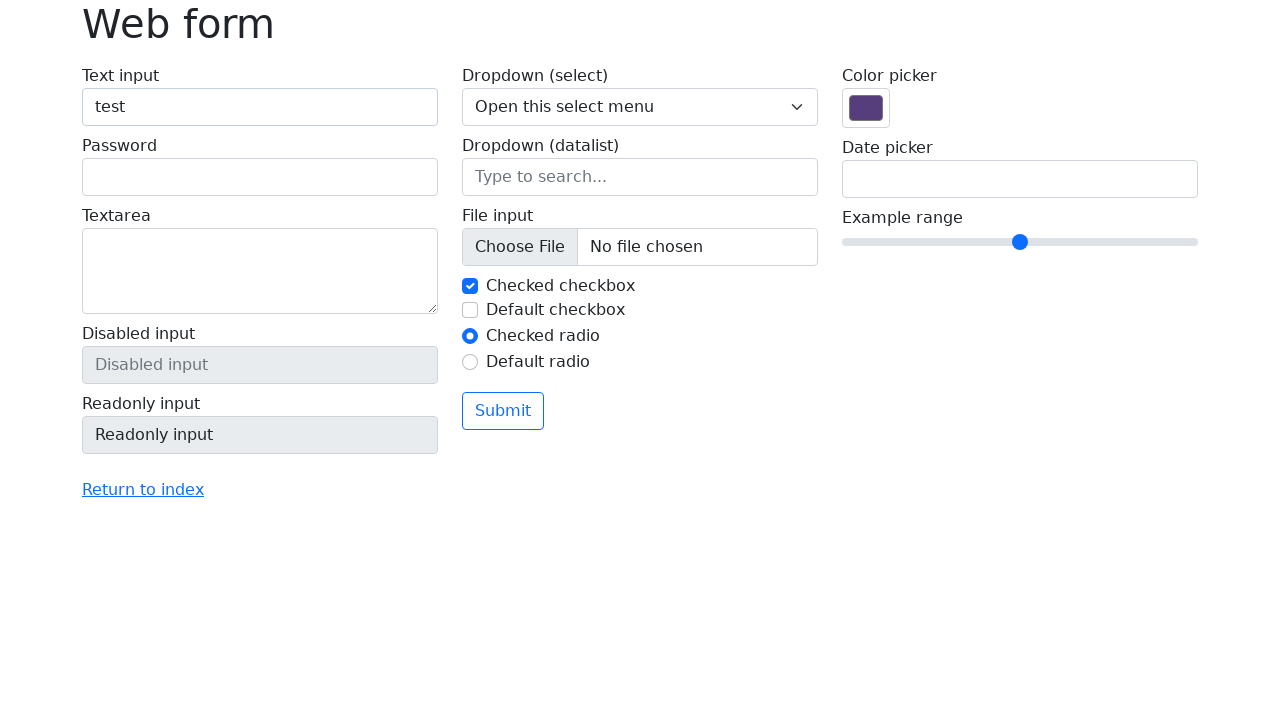

Filled password input field with '12345678' on label:nth-of-type(2) input
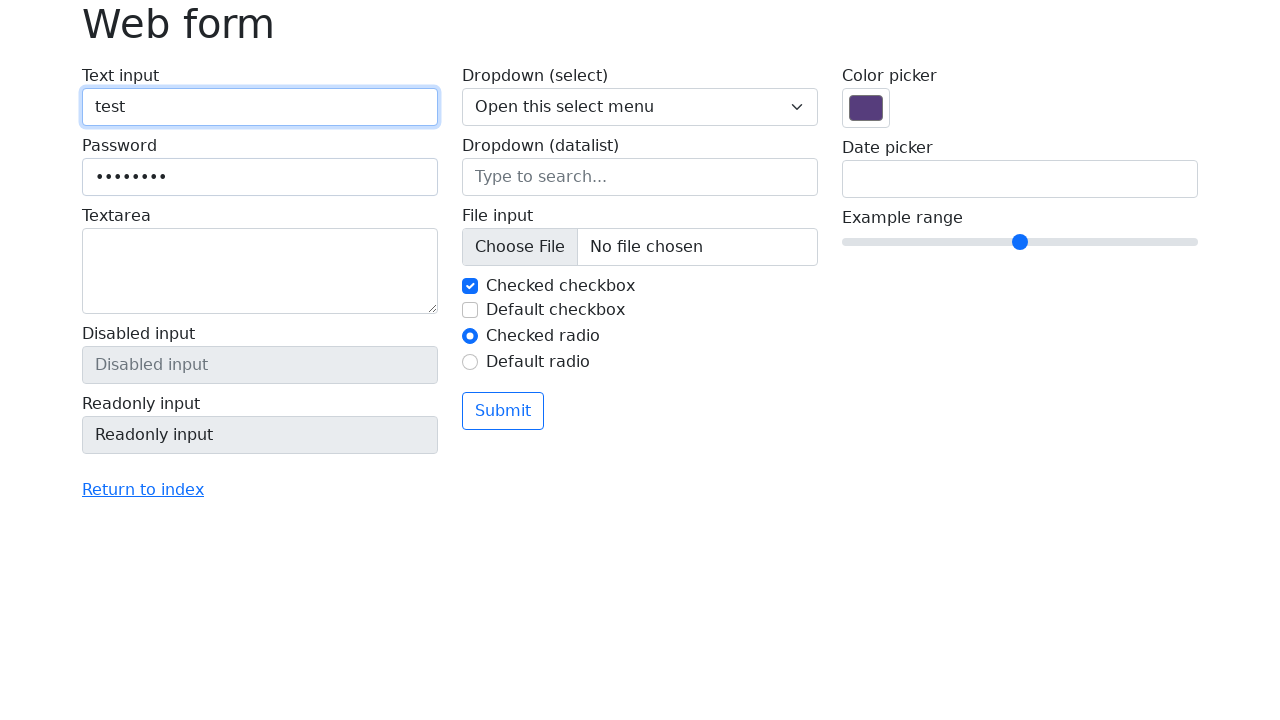

Filled textarea with test text on label:nth-of-type(3) textarea
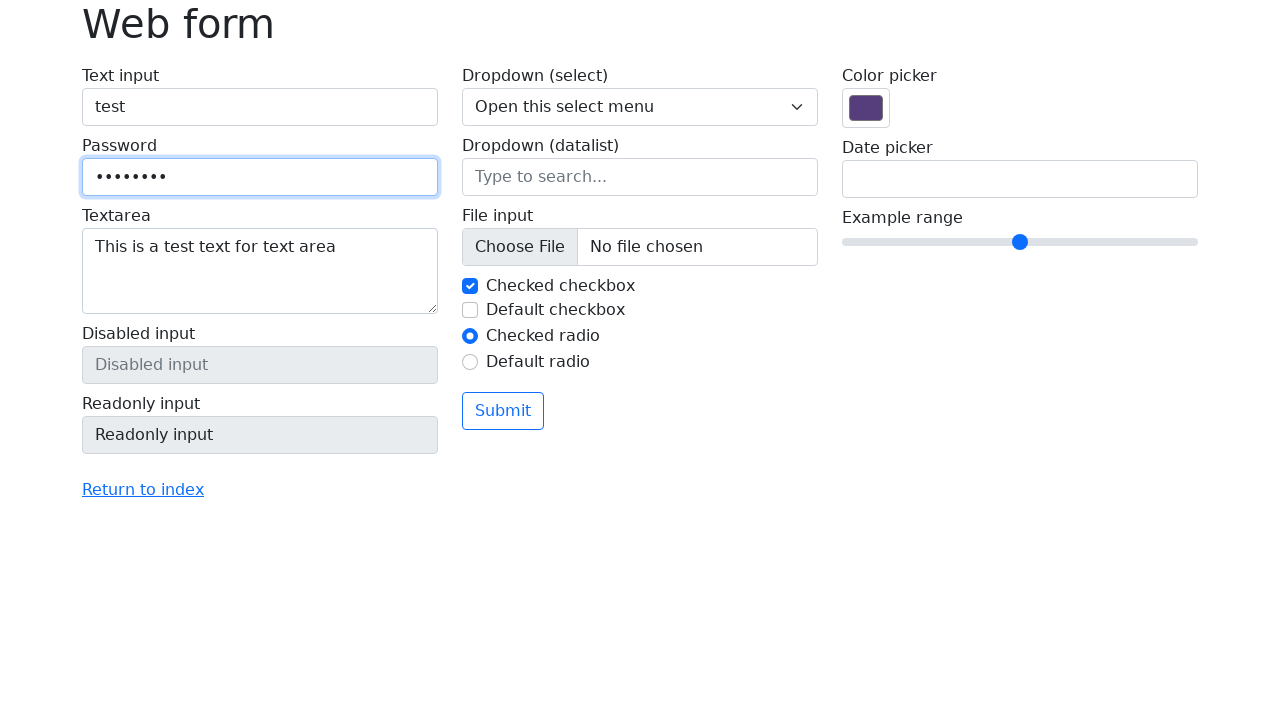

Clicked 'Return to index' link at (143, 490) on a:has-text('Return to index')
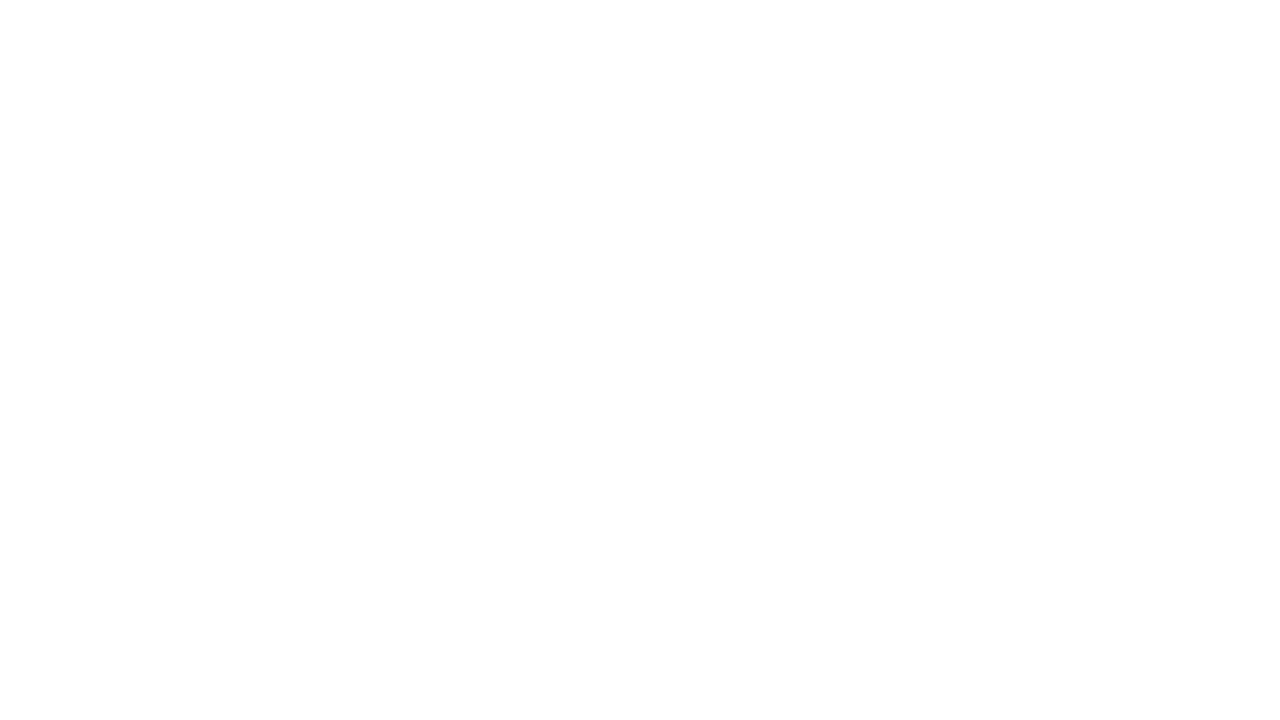

Navigated to index page
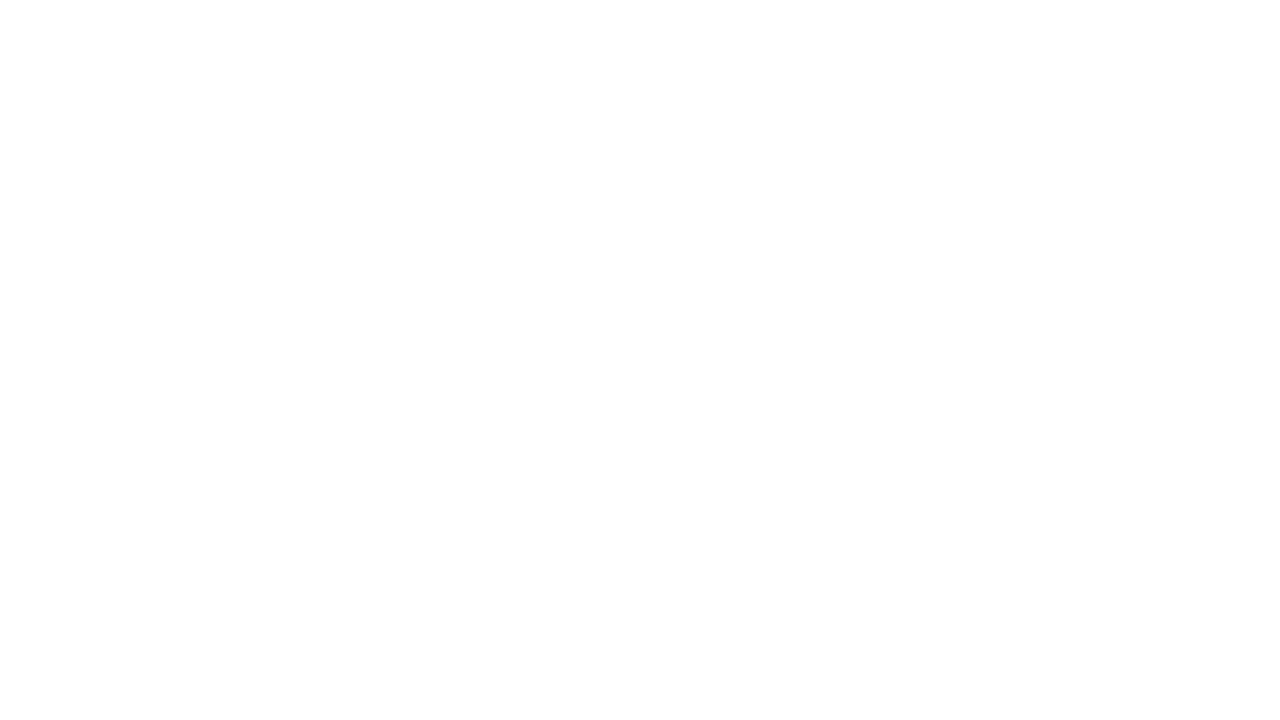

Navigated back to web form page
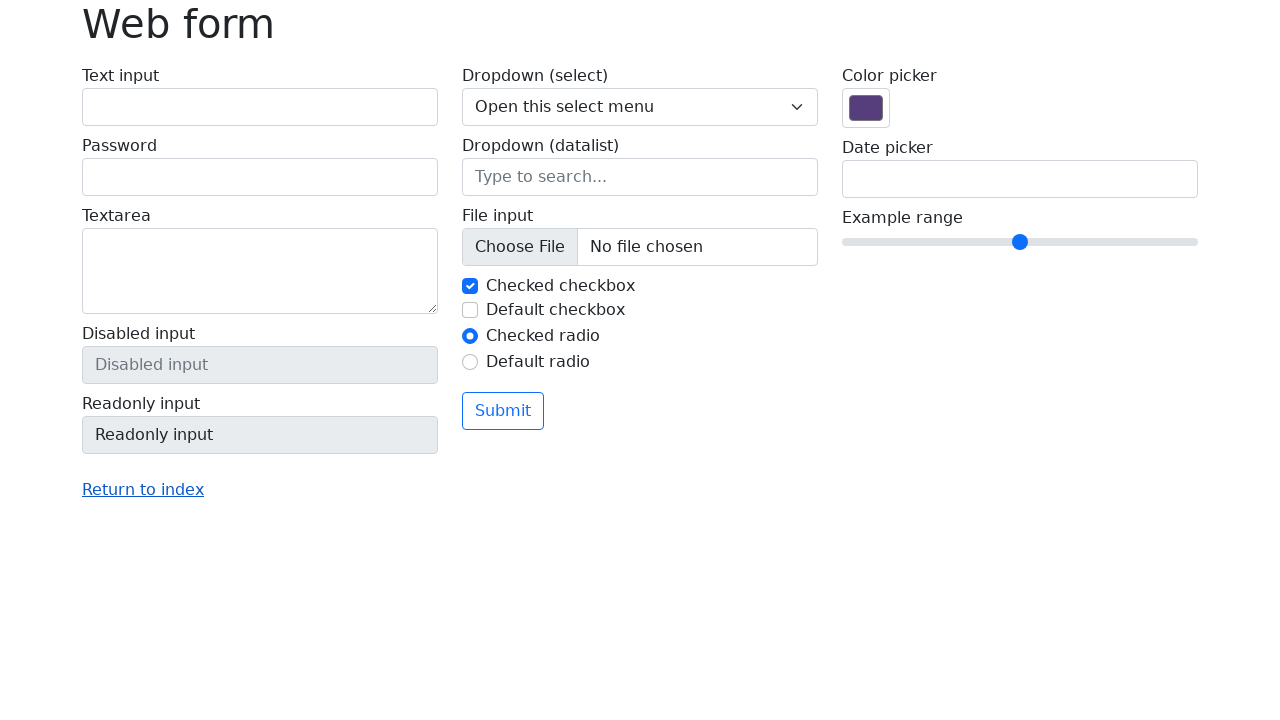

Selected option '1' from dropdown on select[name='my-select']
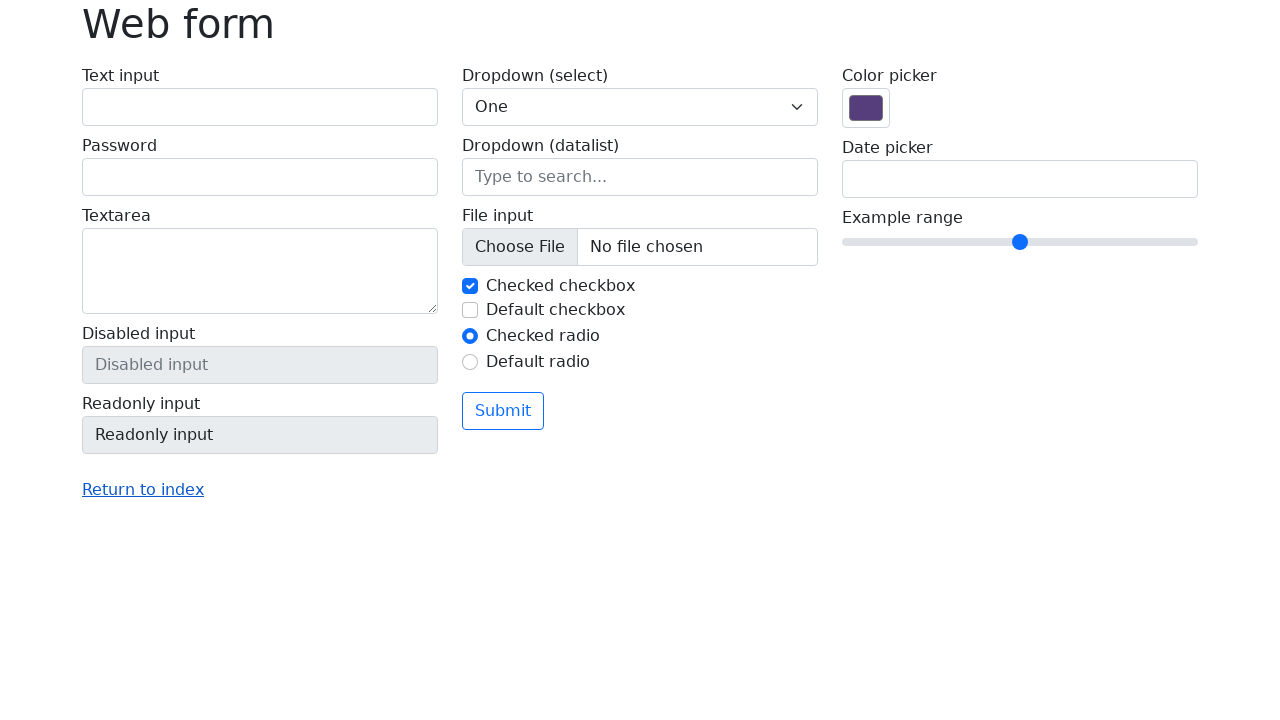

Selected option '2' from dropdown on select[name='my-select']
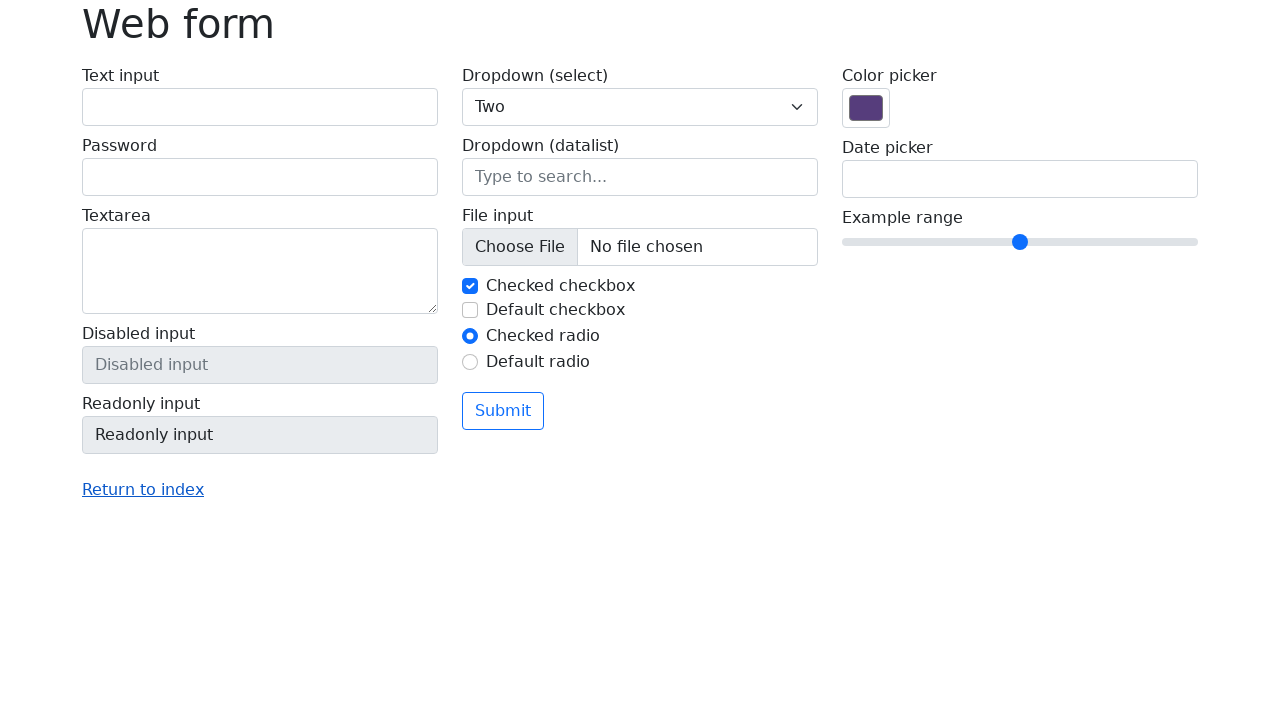

Selected option '3' from dropdown on select[name='my-select']
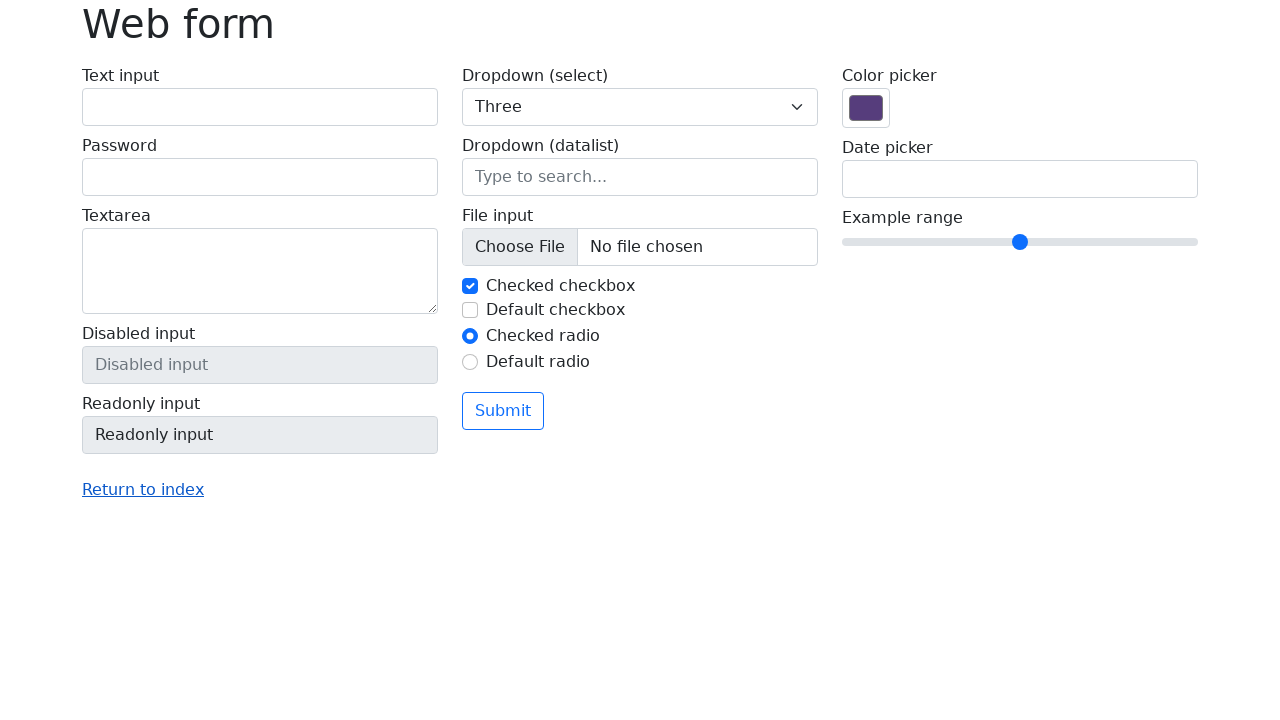

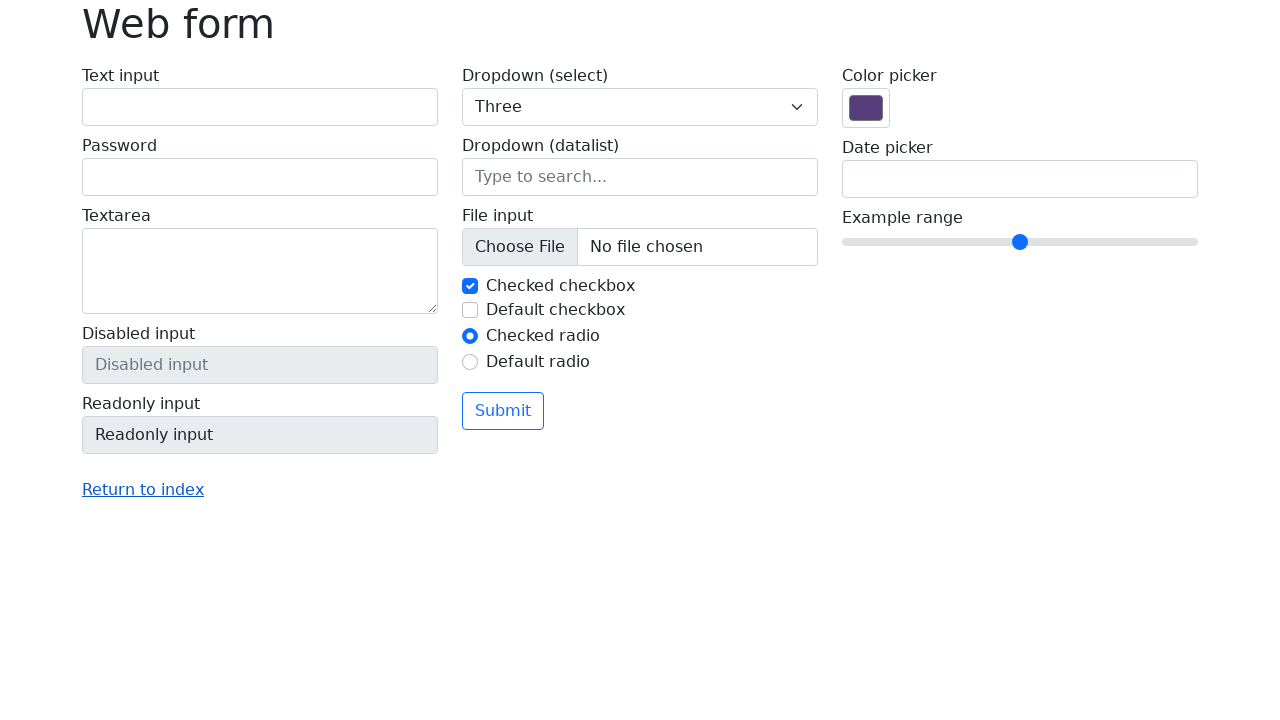